Navigates to Apple website and verifies the page title

Starting URL: https://apple.com

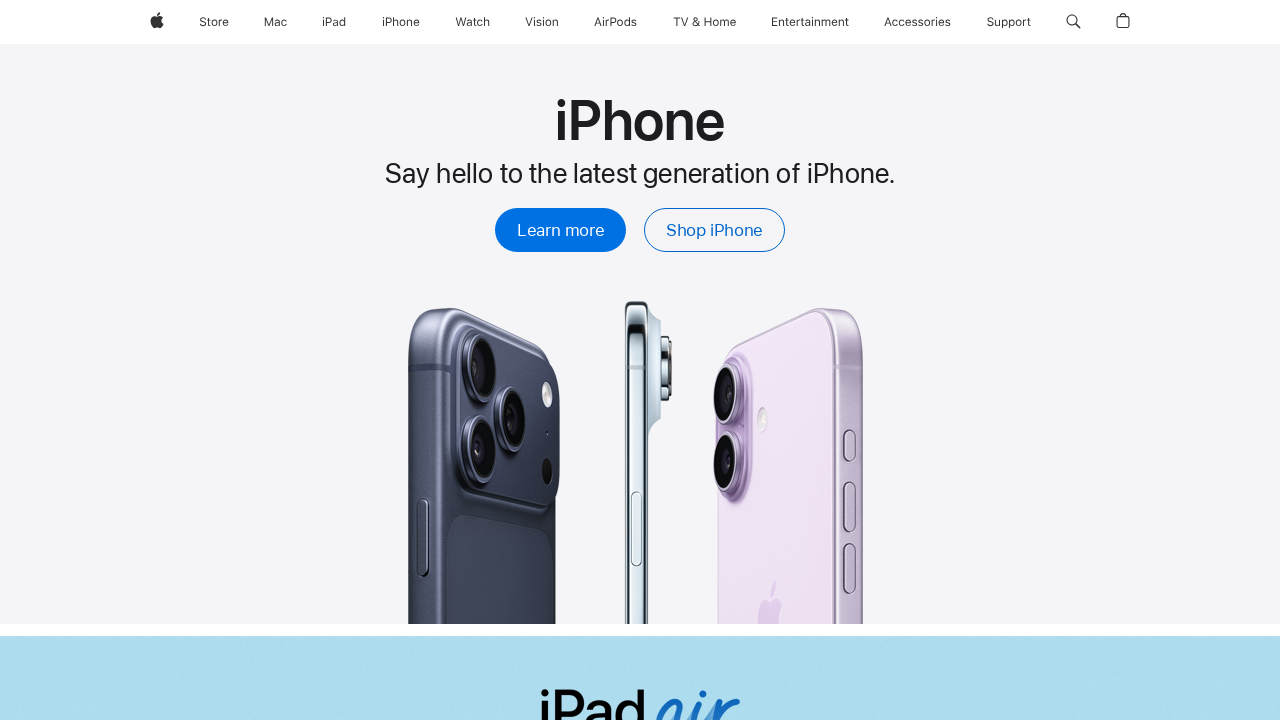

Navigated to Apple website (https://apple.com)
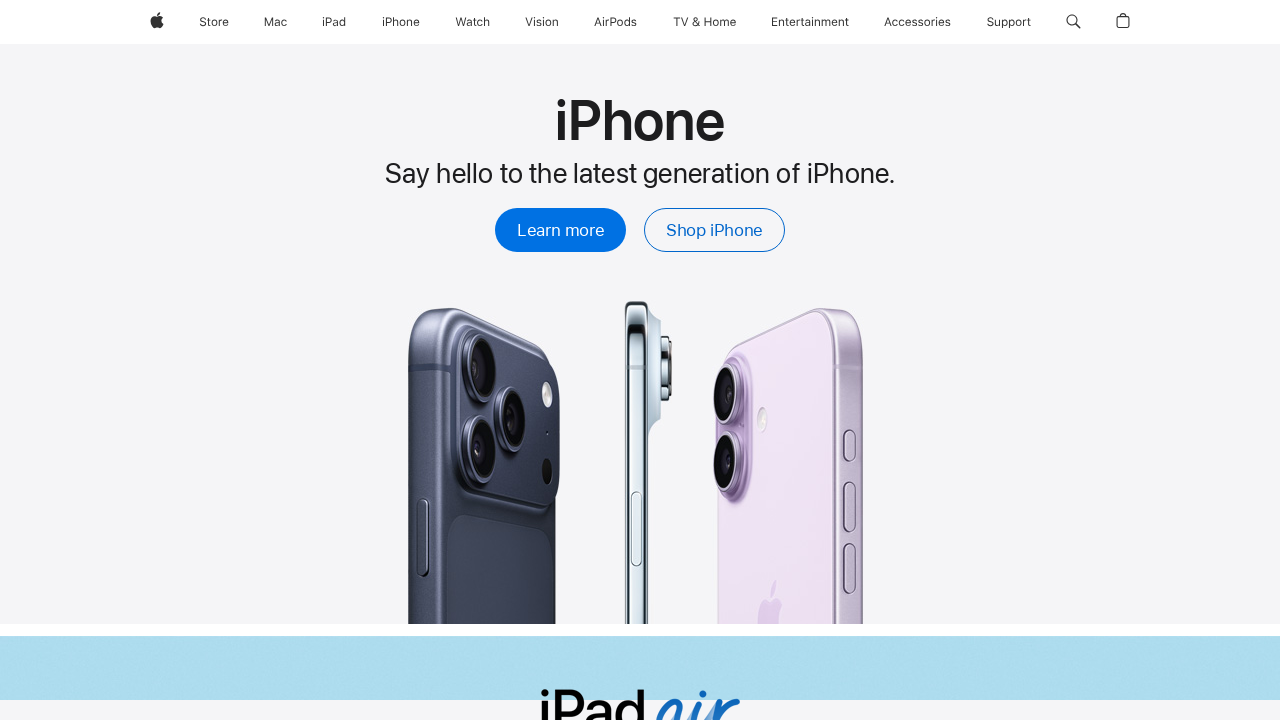

Verified page title equals 'Apple'
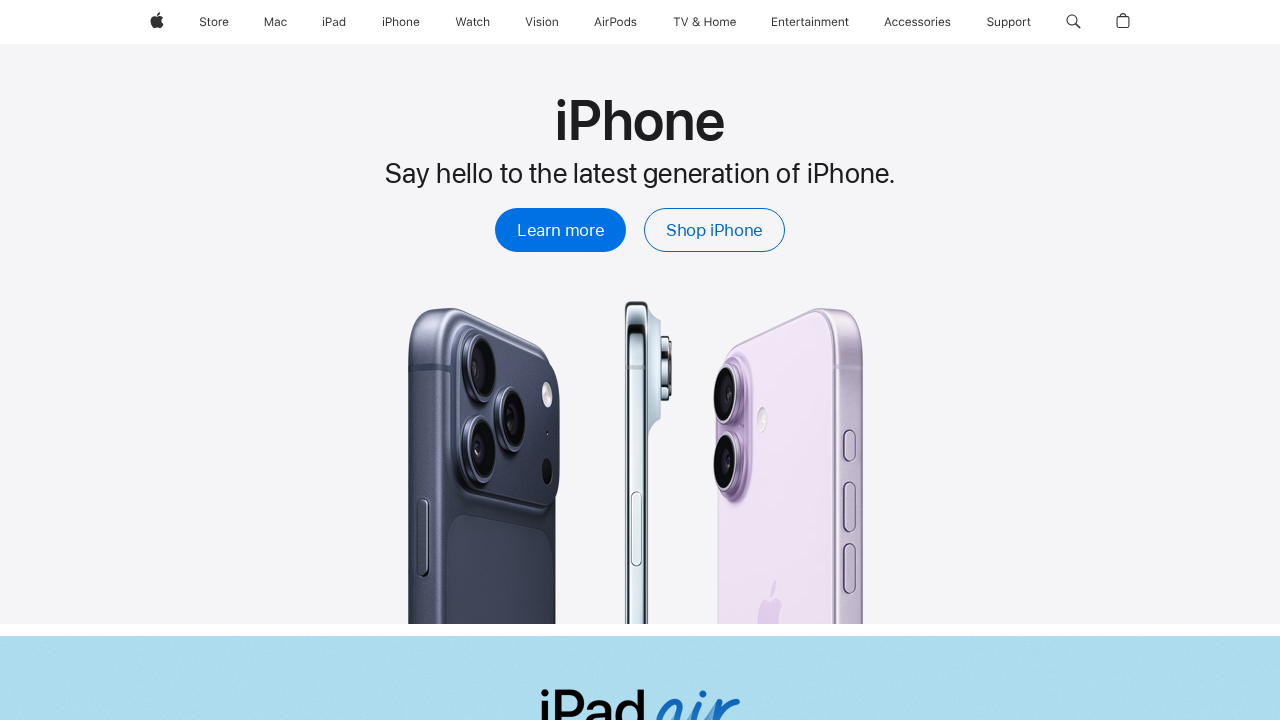

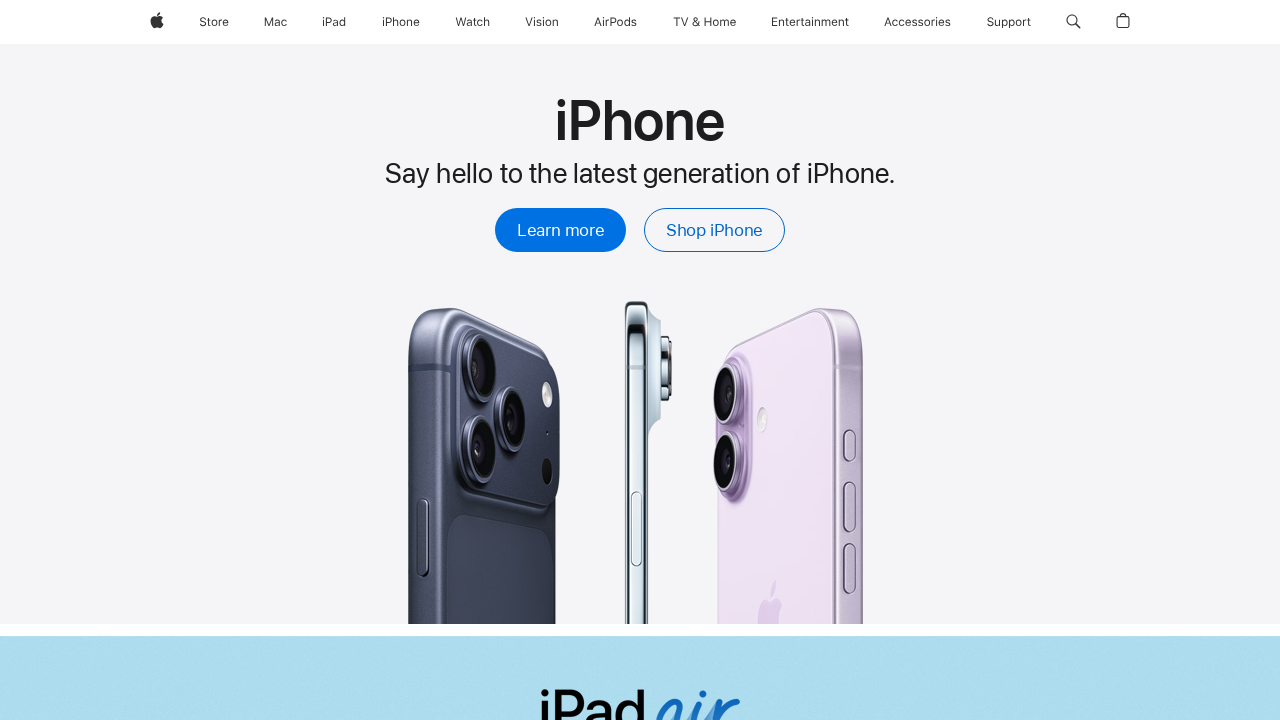